Tests drag and drop functionality on the jQuery UI droppable demo page by dragging an element and dropping it onto a target element within an iframe.

Starting URL: https://jqueryui.com/droppable/

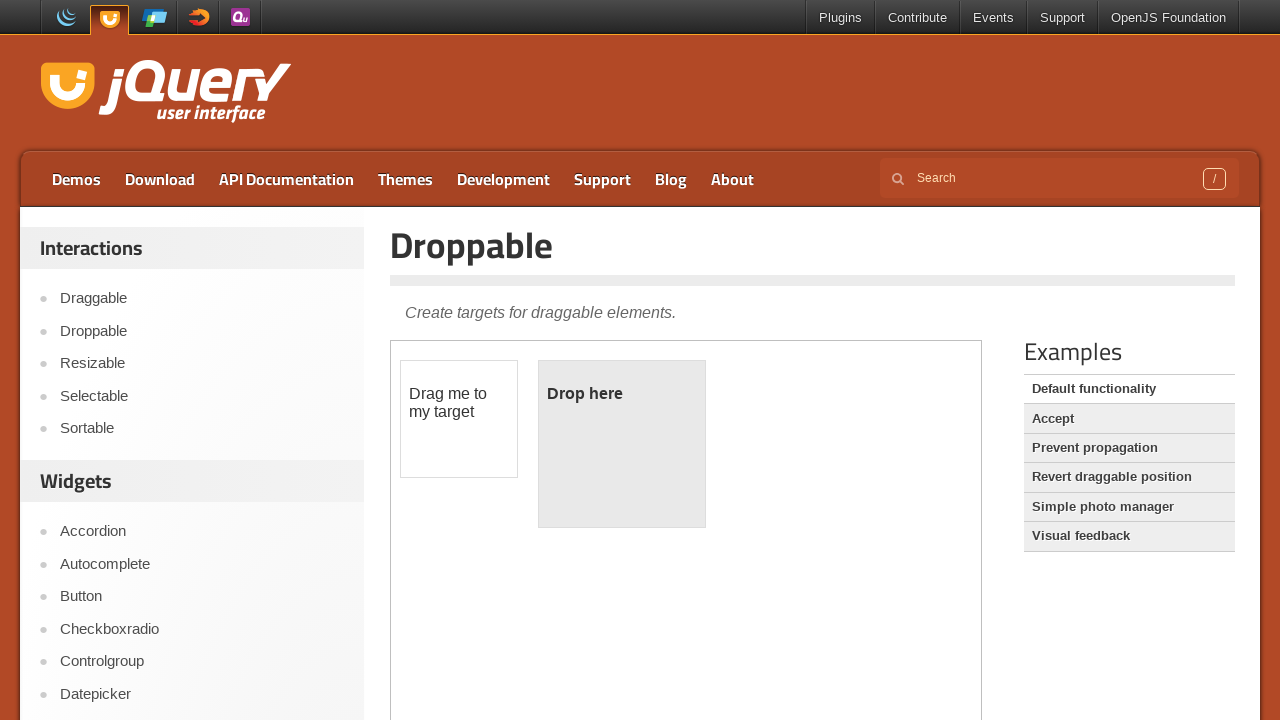

Located the iframe containing the drag and drop demo
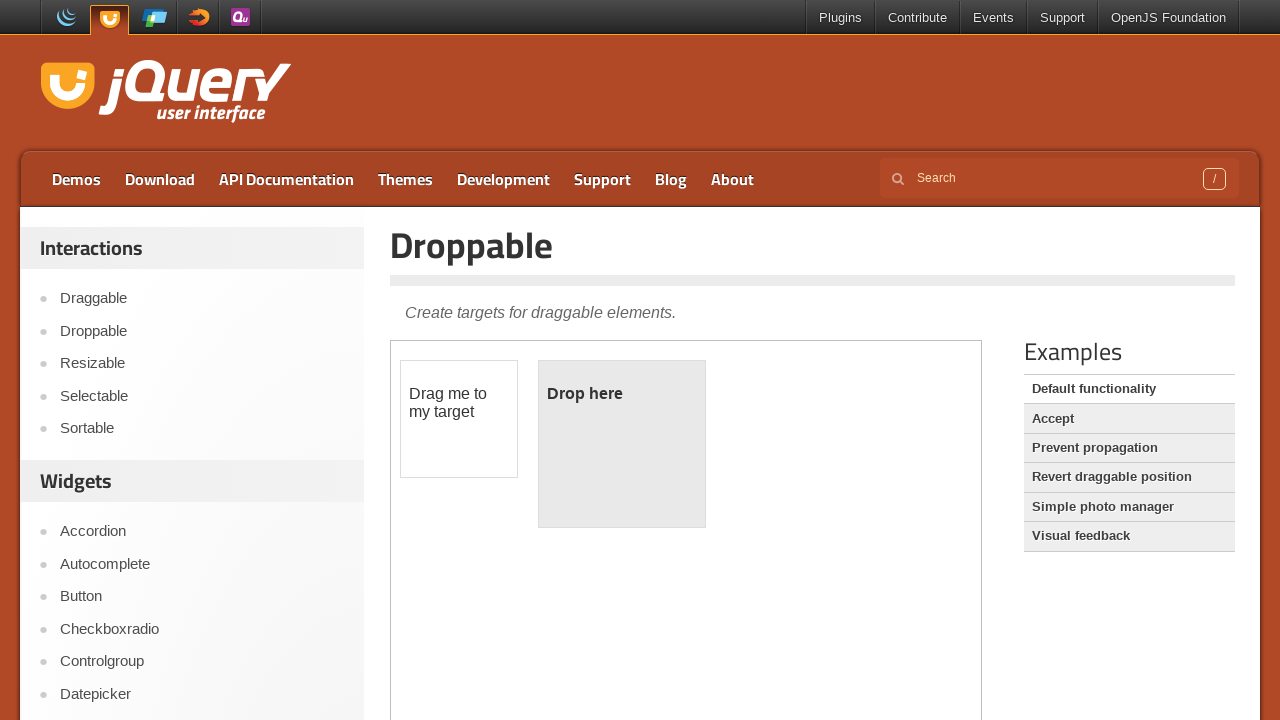

Located the draggable element within the iframe
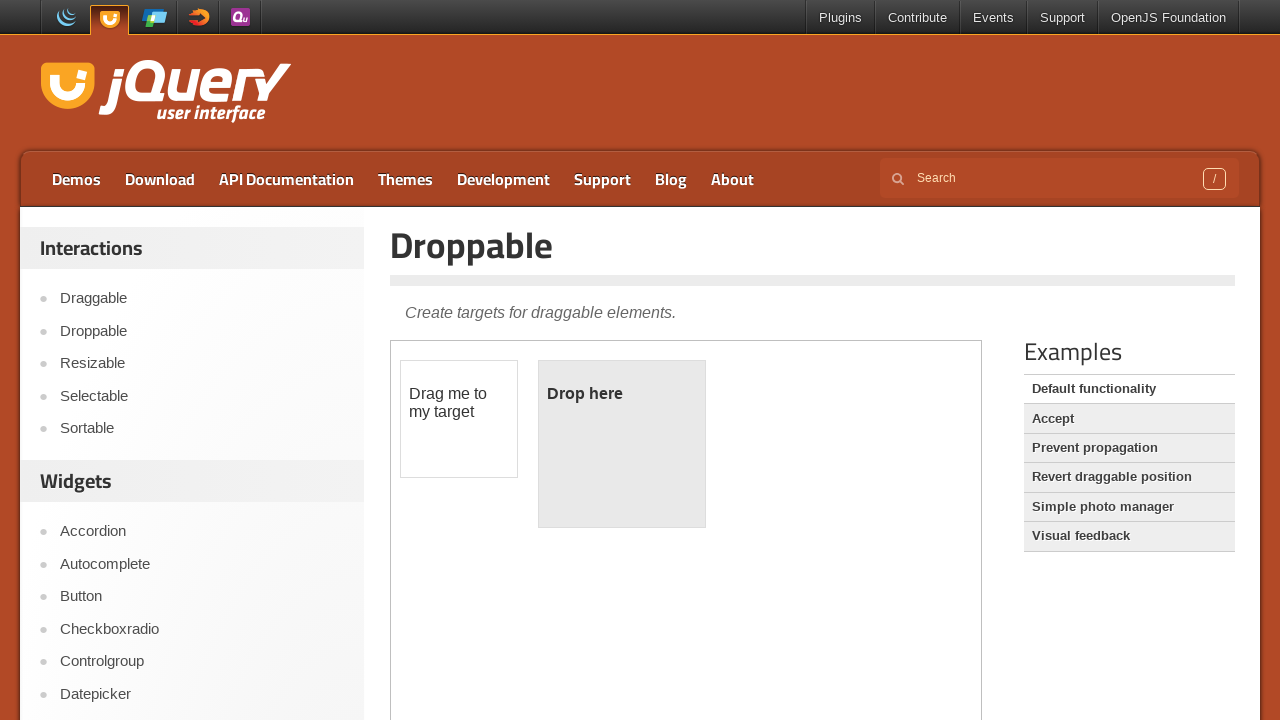

Located the droppable target element within the iframe
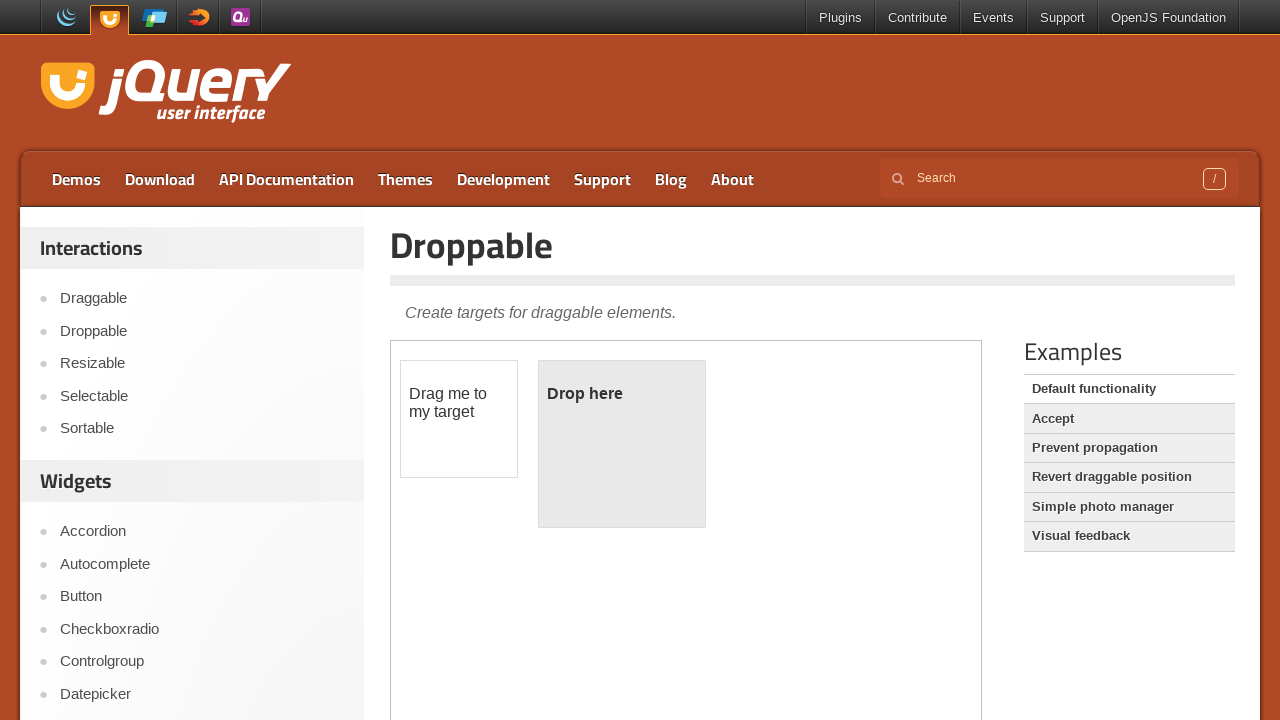

Dragged the draggable element and dropped it onto the droppable target at (622, 444)
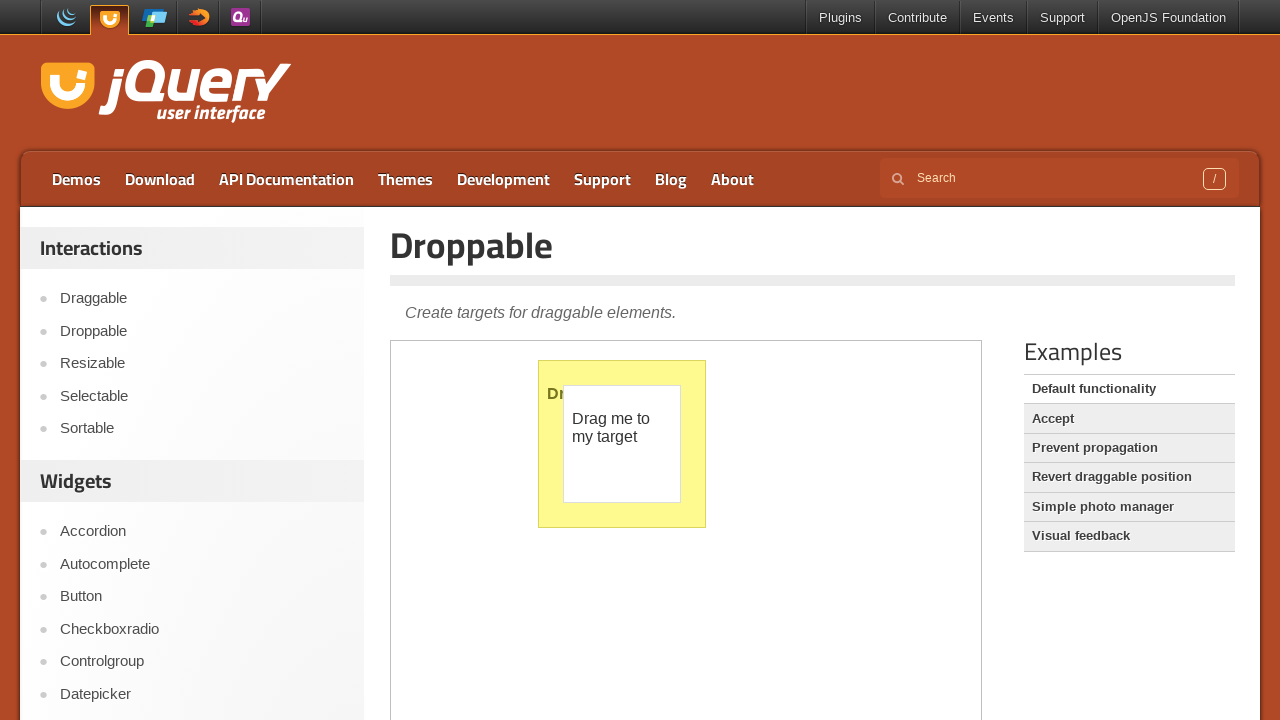

Waited 1 second to observe the drag and drop result
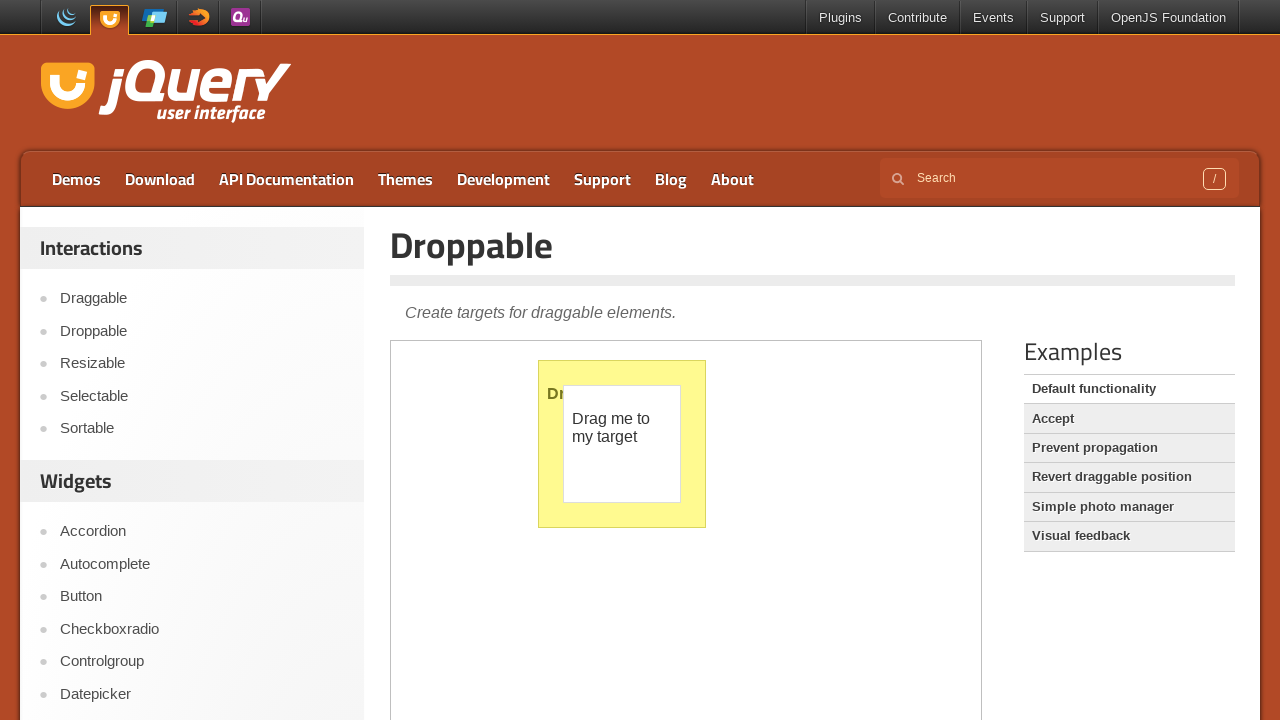

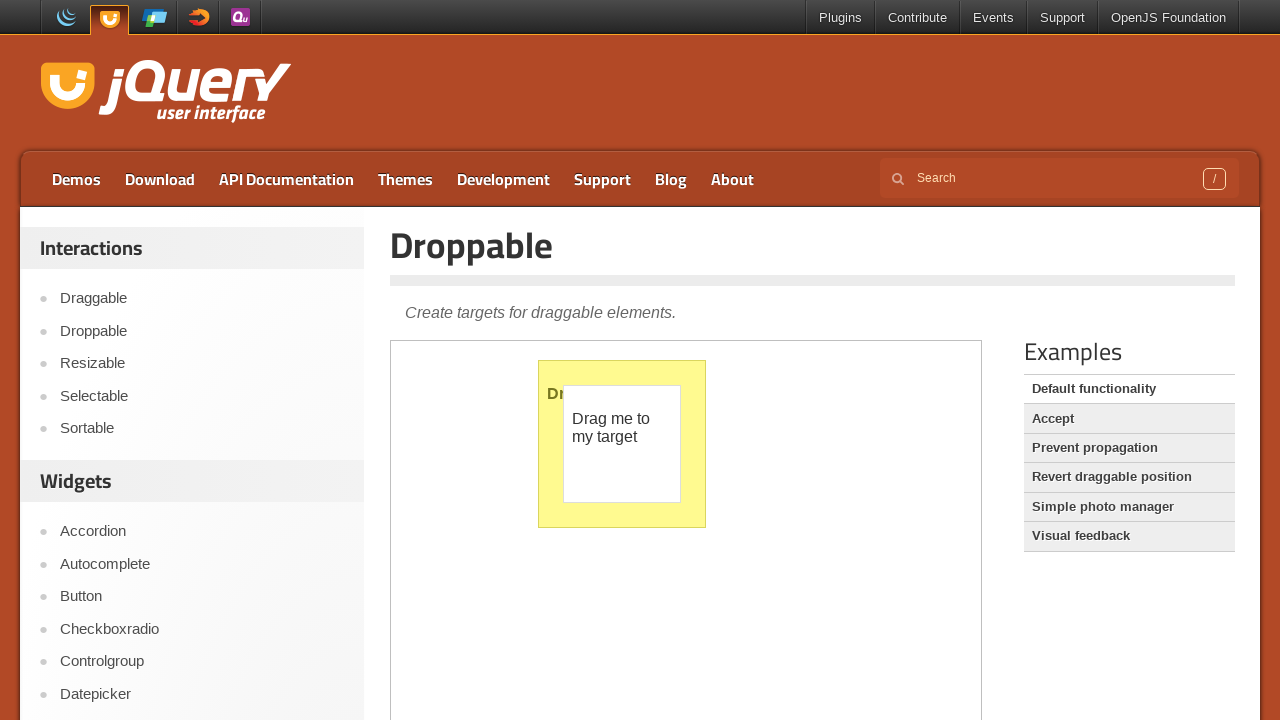